Tests jQuery UI sortable functionality by dragging and dropping list items to reorder them in a specific pattern

Starting URL: https://jqueryui.com/sortable/

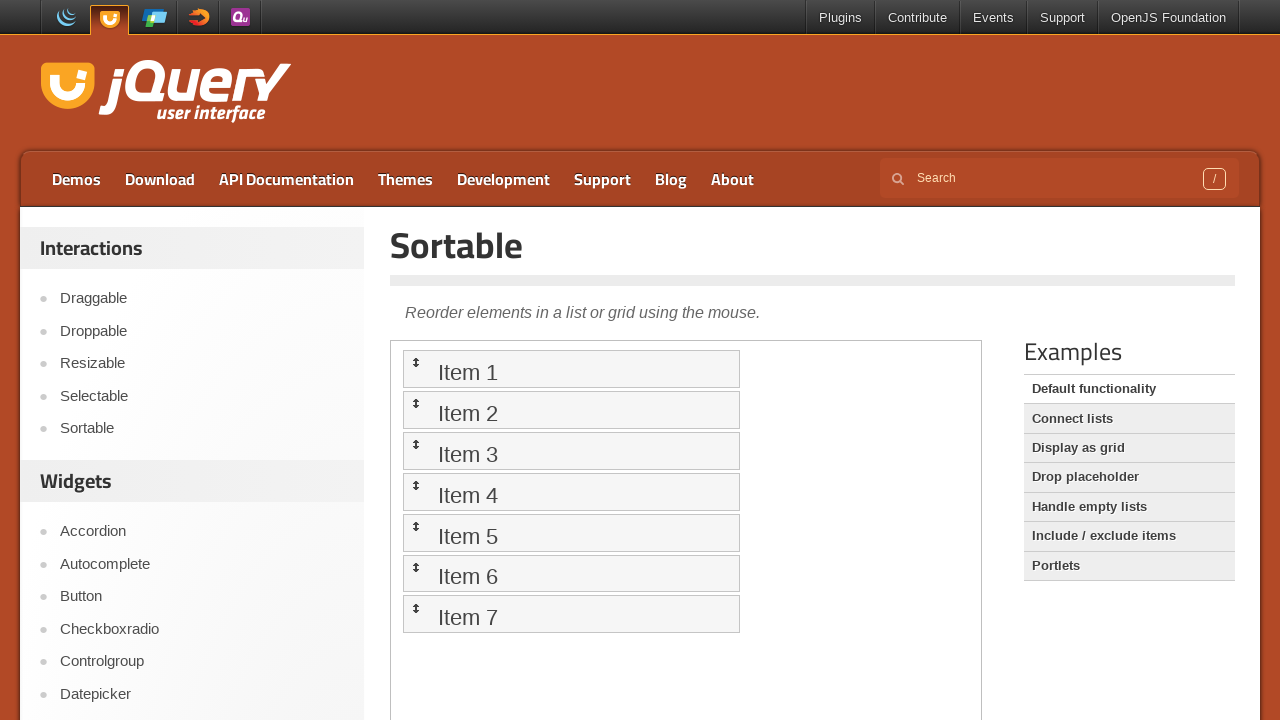

Located demo iframe for jQuery UI sortable
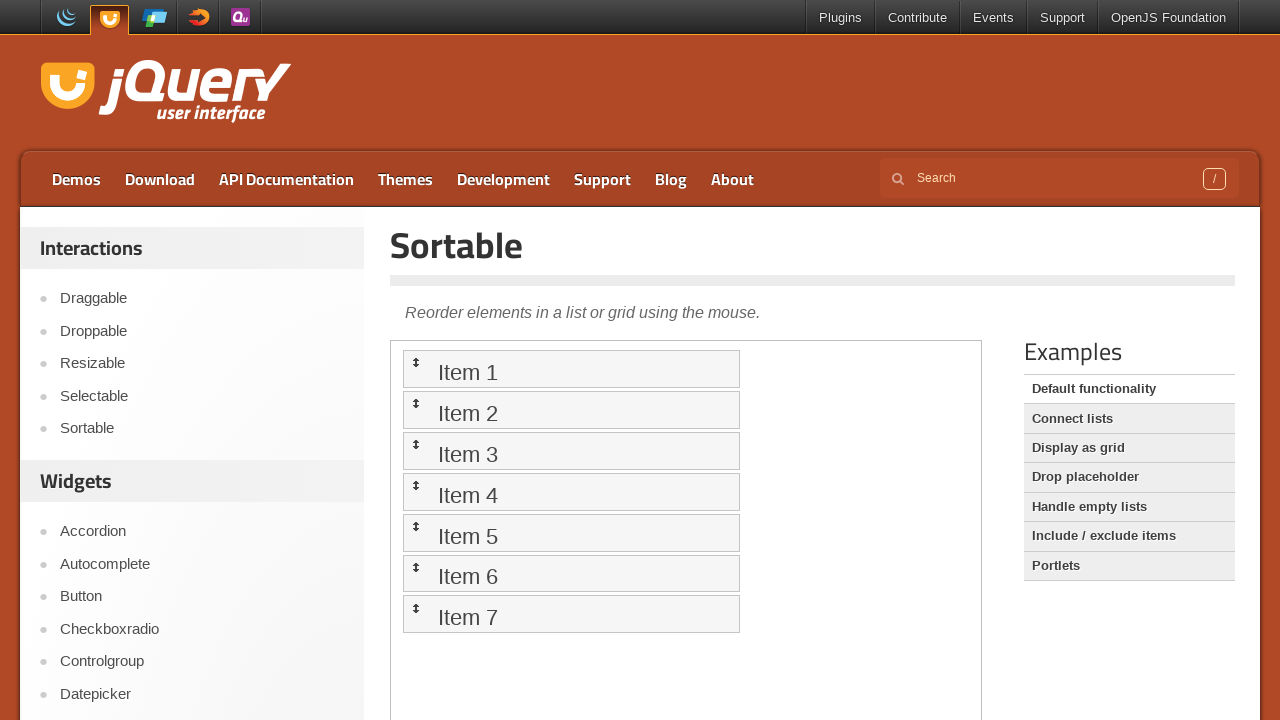

Dragged Item 7 to Item 1 position at (571, 369)
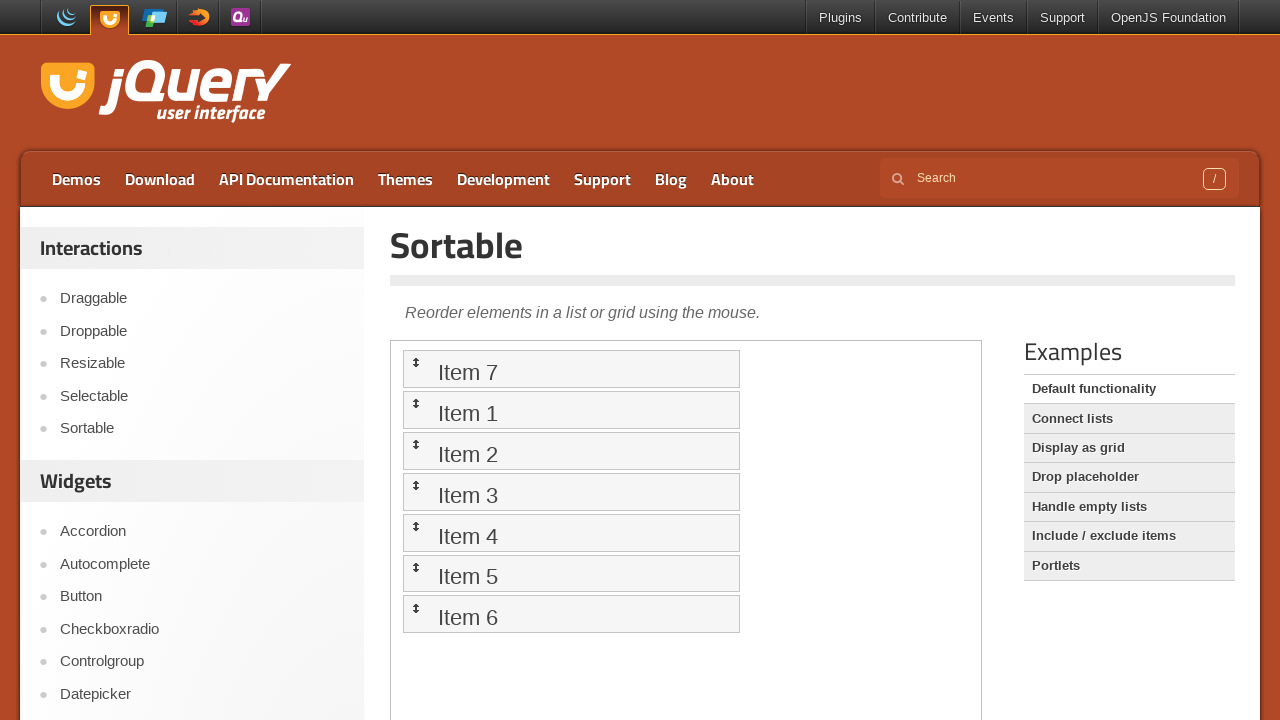

Dragged Item 6 to Item 2 position at (571, 451)
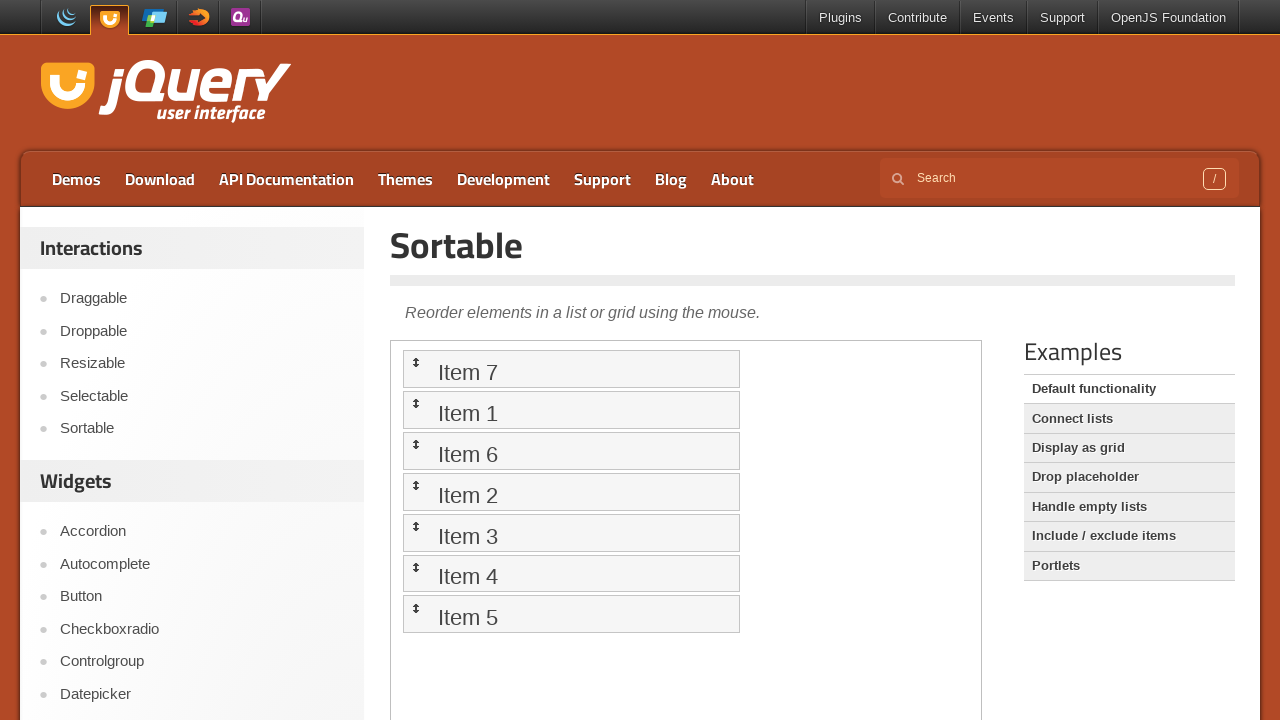

Dragged Item 5 to Item 3 position at (571, 532)
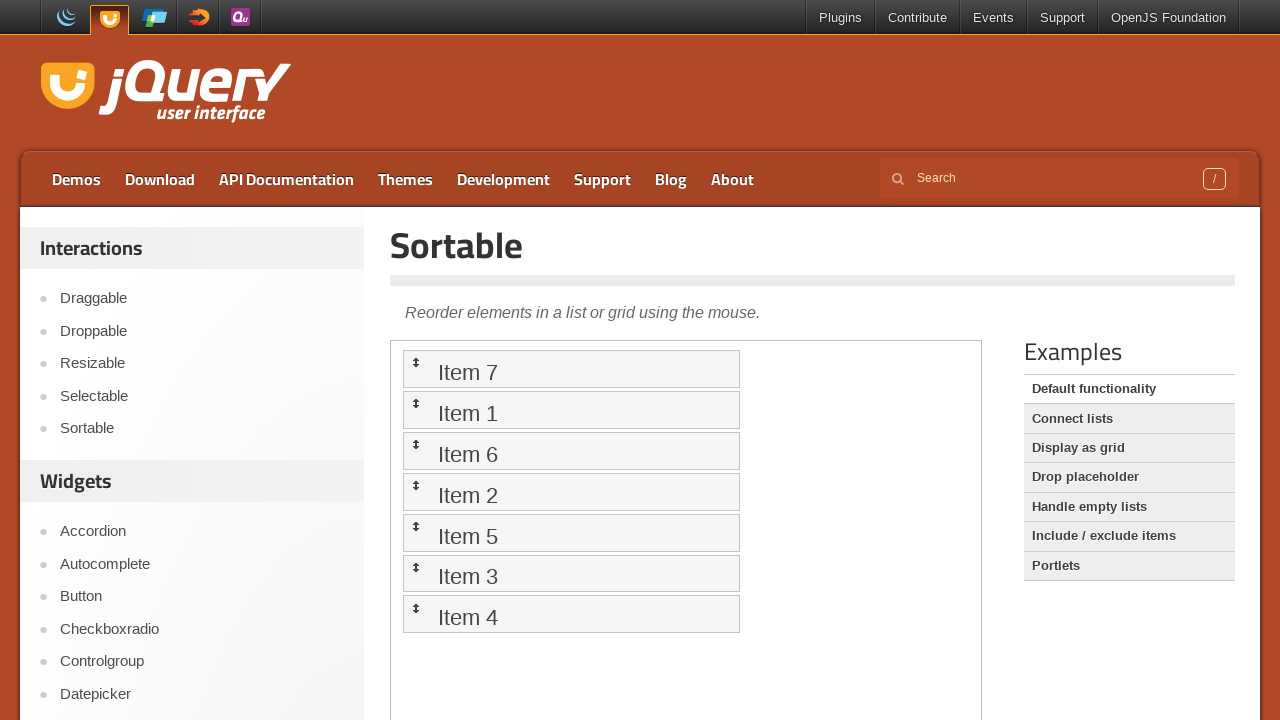

Dragged Item 4 to Item 4 position (no reorder) at (571, 614)
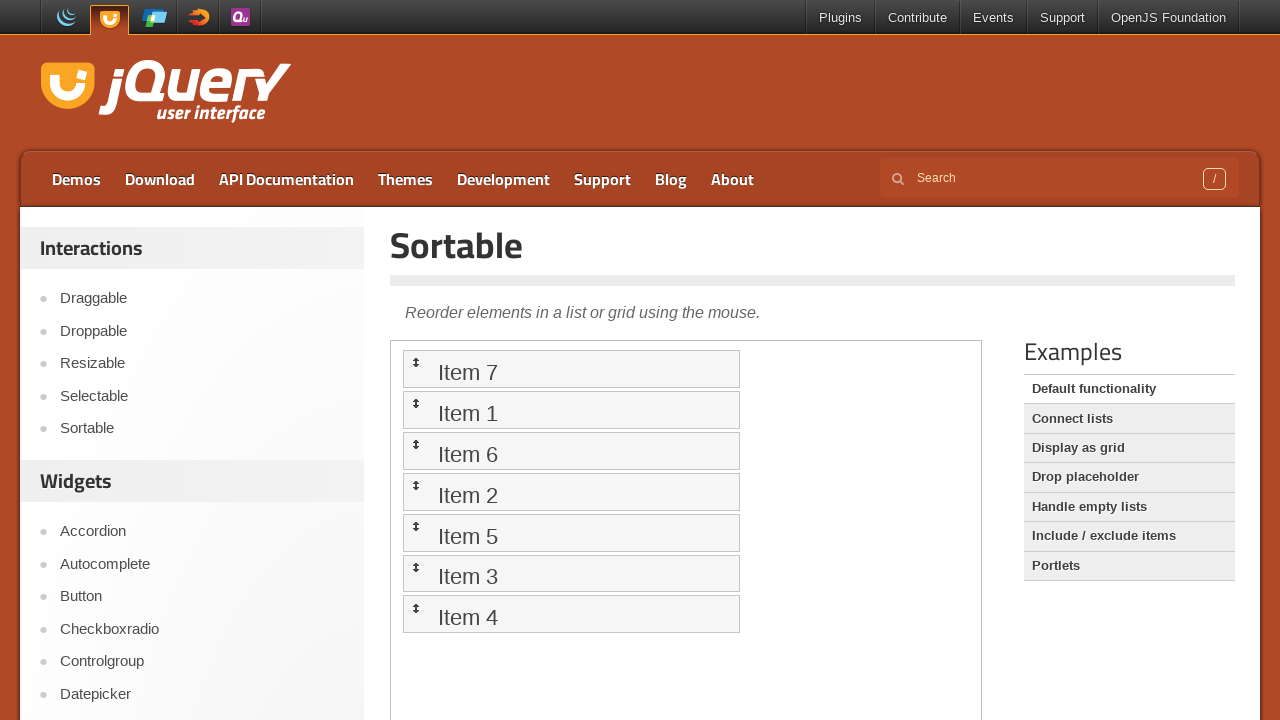

Dragged Item 3 to Item 5 position at (571, 532)
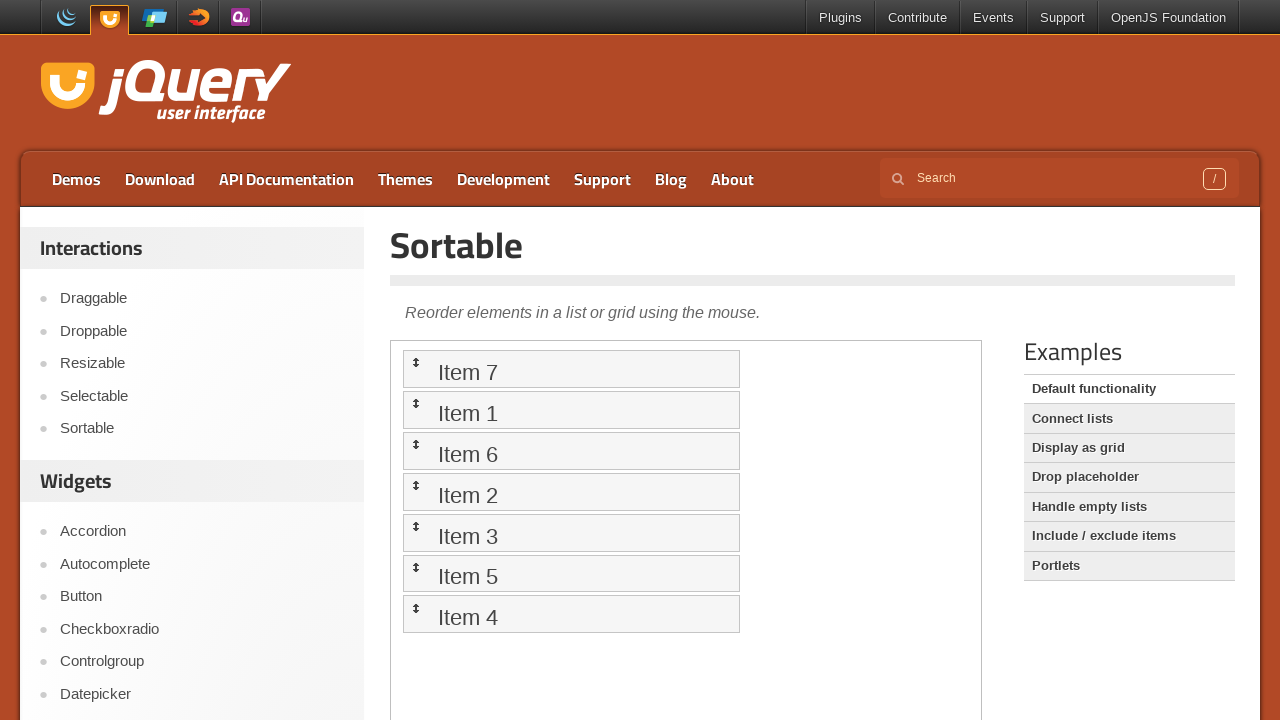

Dragged Item 2 to Item 6 position at (571, 451)
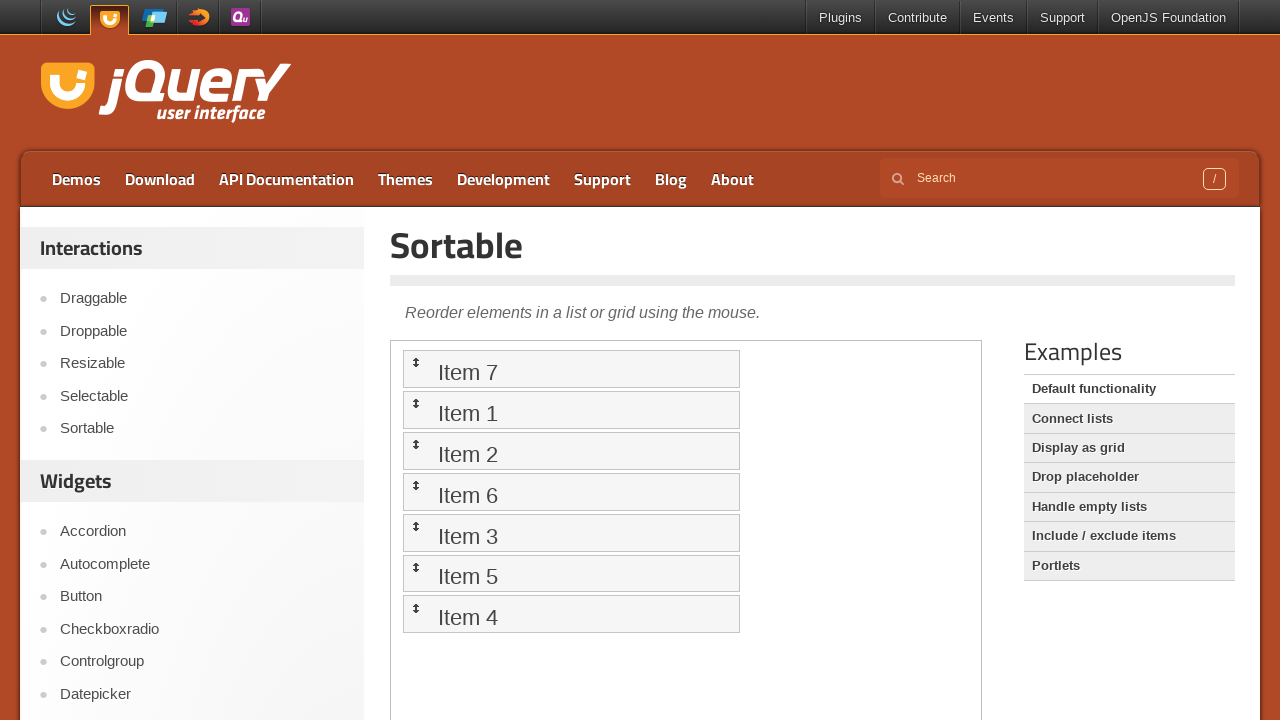

Dragged Item 1 to Item 7 position at (571, 369)
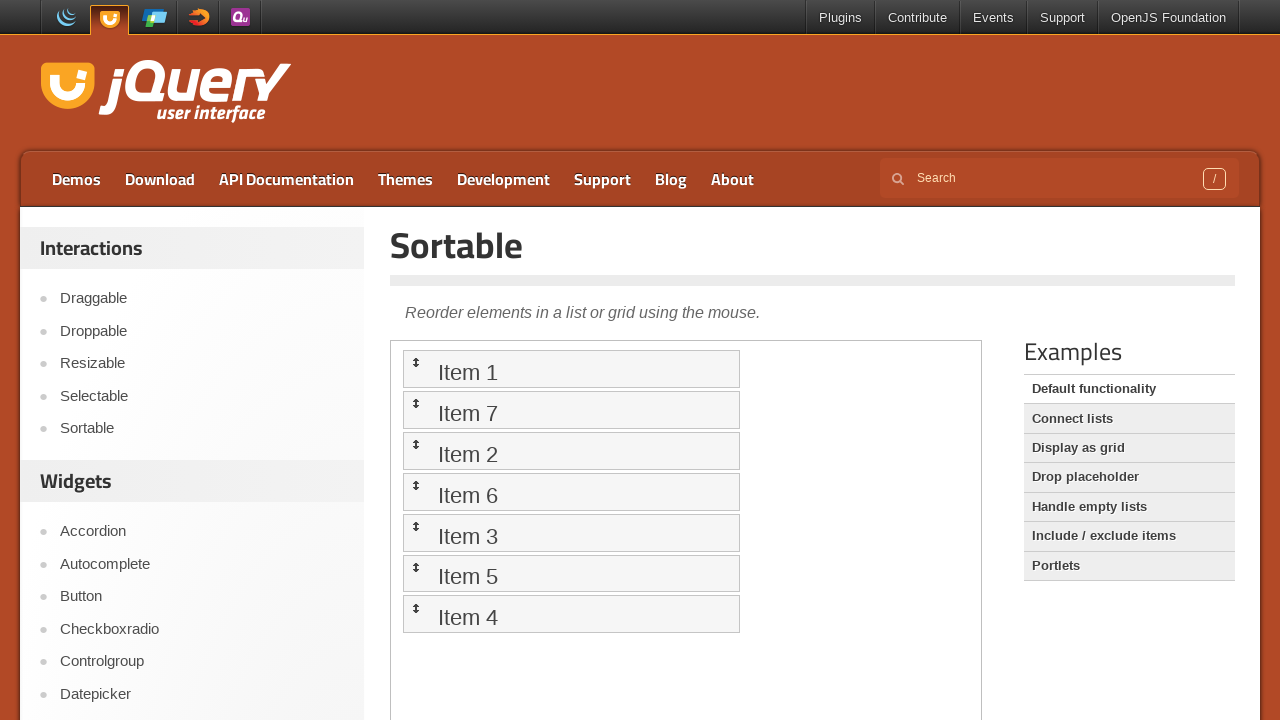

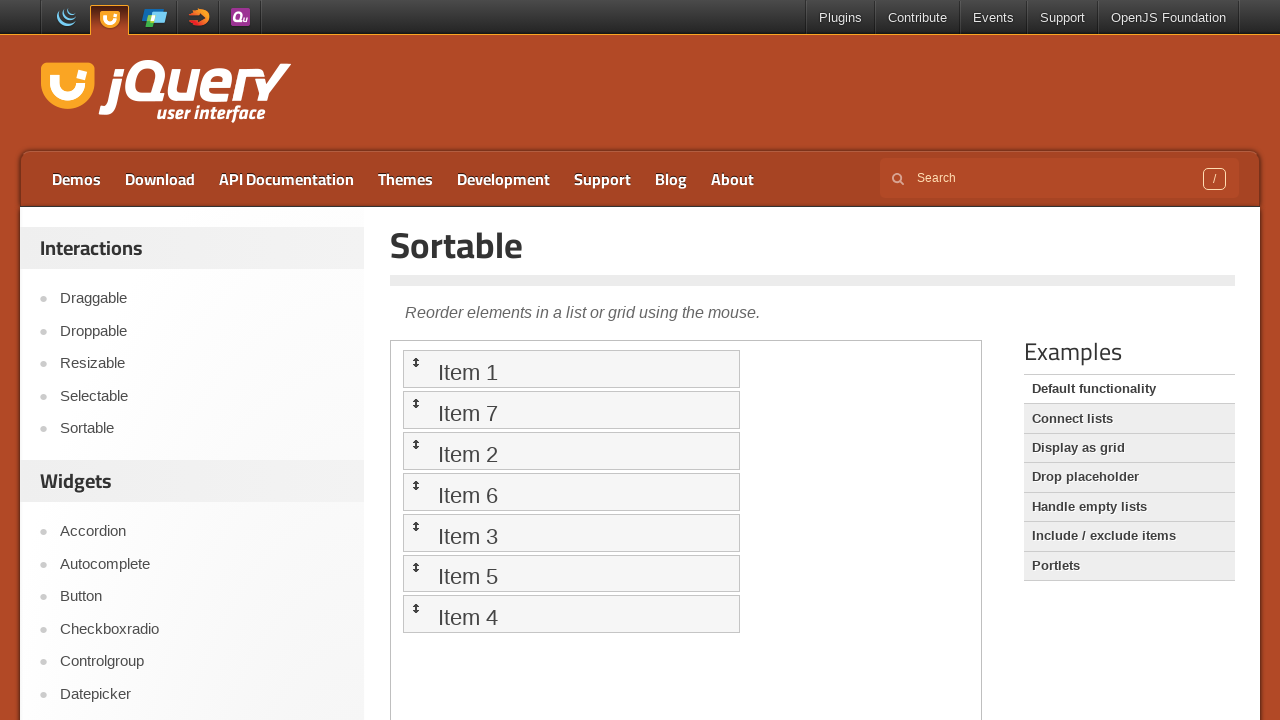